Tests a click counter application by clicking a button 5 times and verifying the counter displays the correct value

Starting URL: https://qaclickcounter.ccbp.tech/

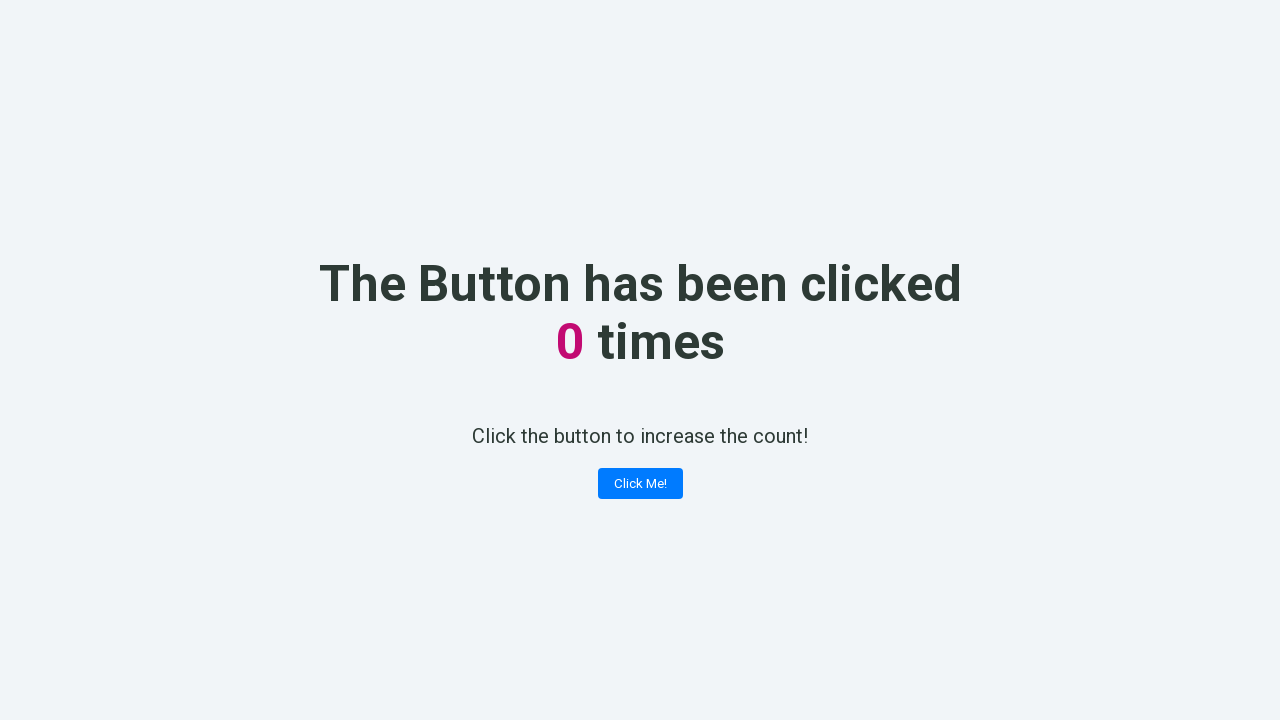

Navigated to click counter application
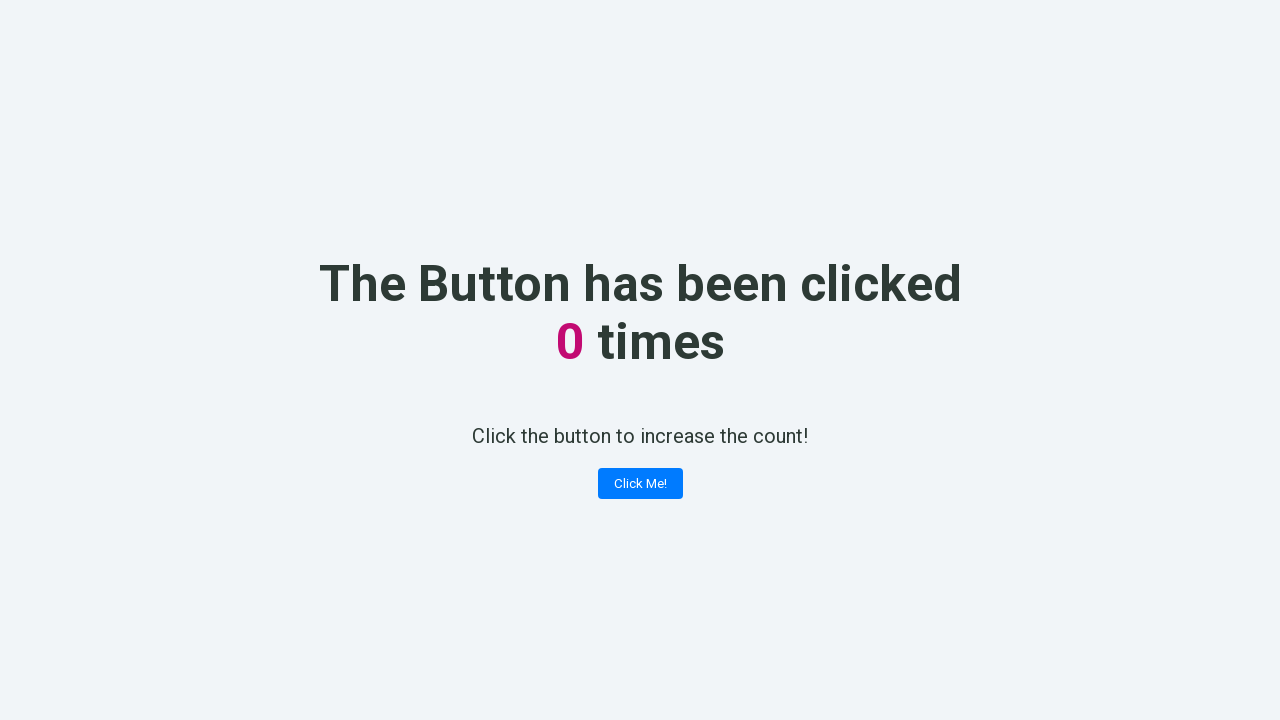

Clicked button (click 1 of 5) at (640, 484) on button[type='button']
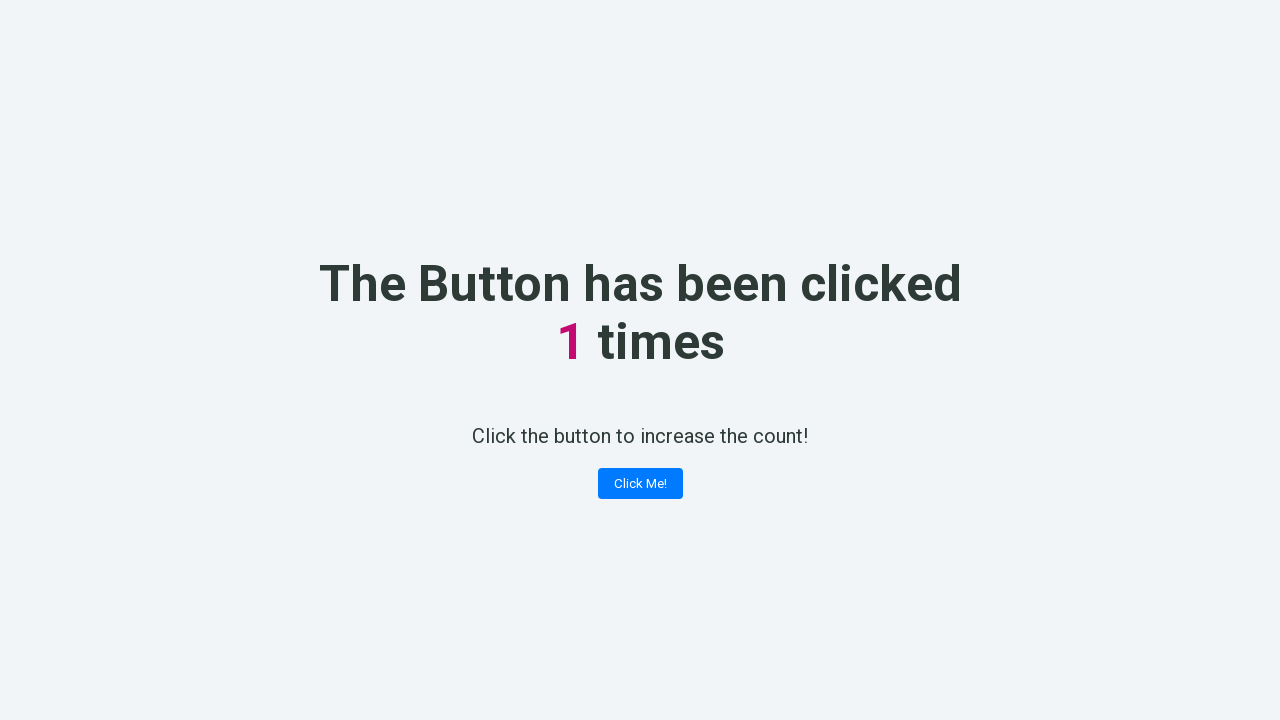

Clicked button (click 2 of 5) at (640, 484) on button[type='button']
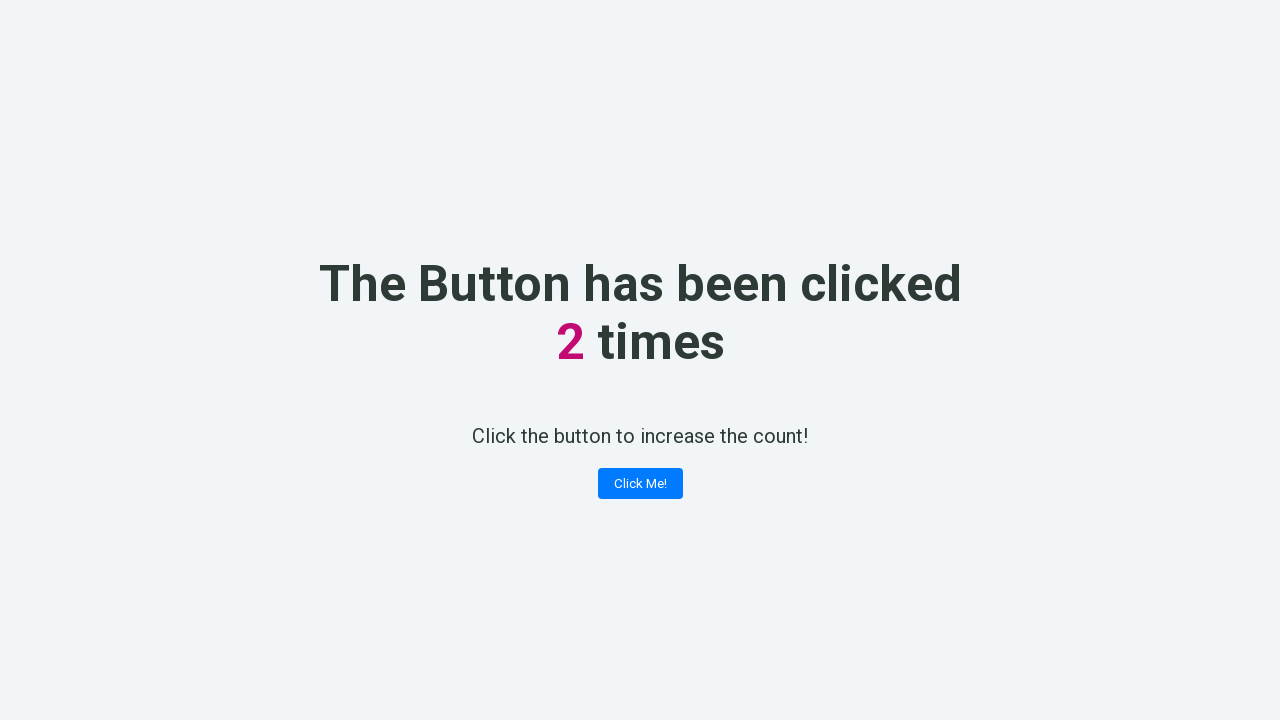

Clicked button (click 3 of 5) at (640, 484) on button[type='button']
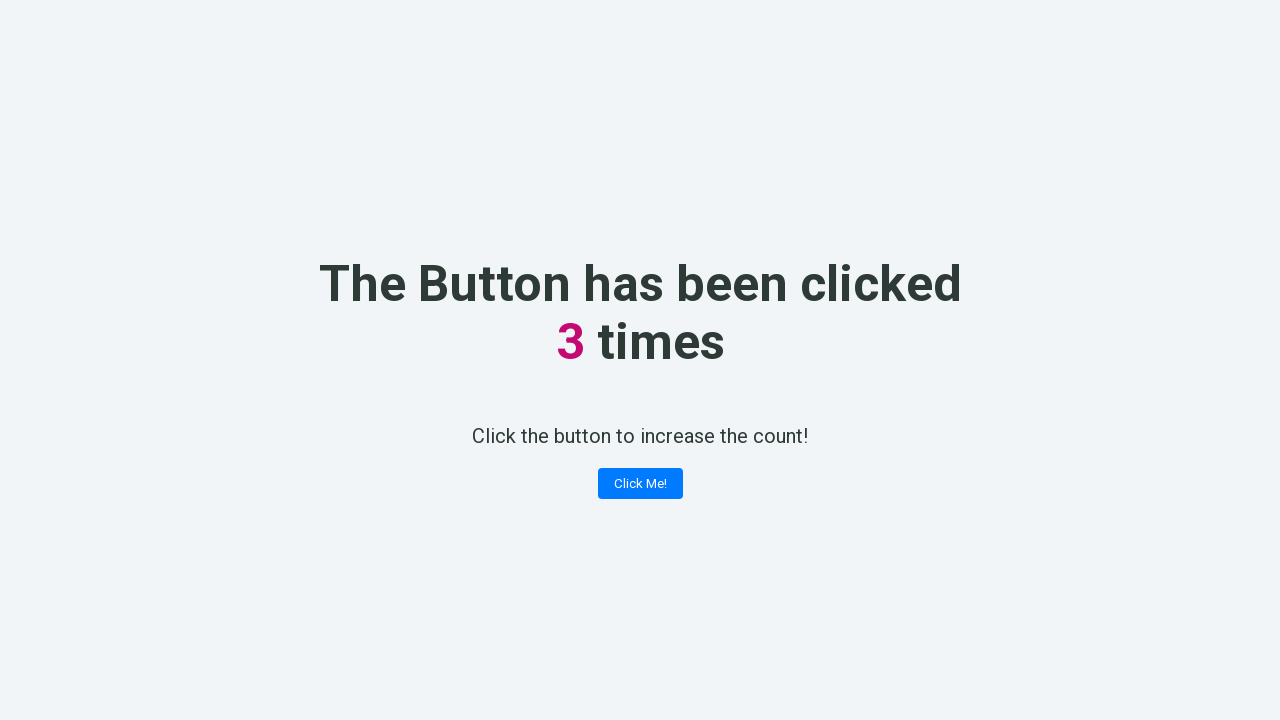

Clicked button (click 4 of 5) at (640, 484) on button[type='button']
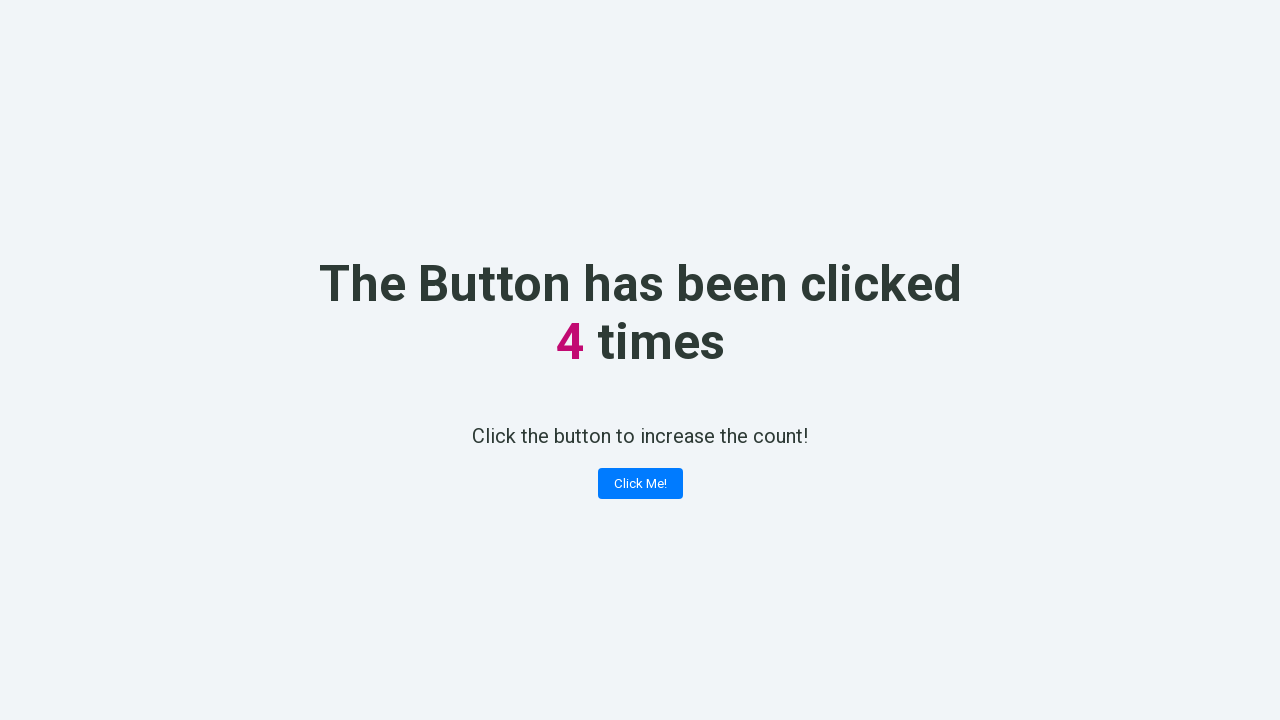

Clicked button (click 5 of 5) at (640, 484) on button[type='button']
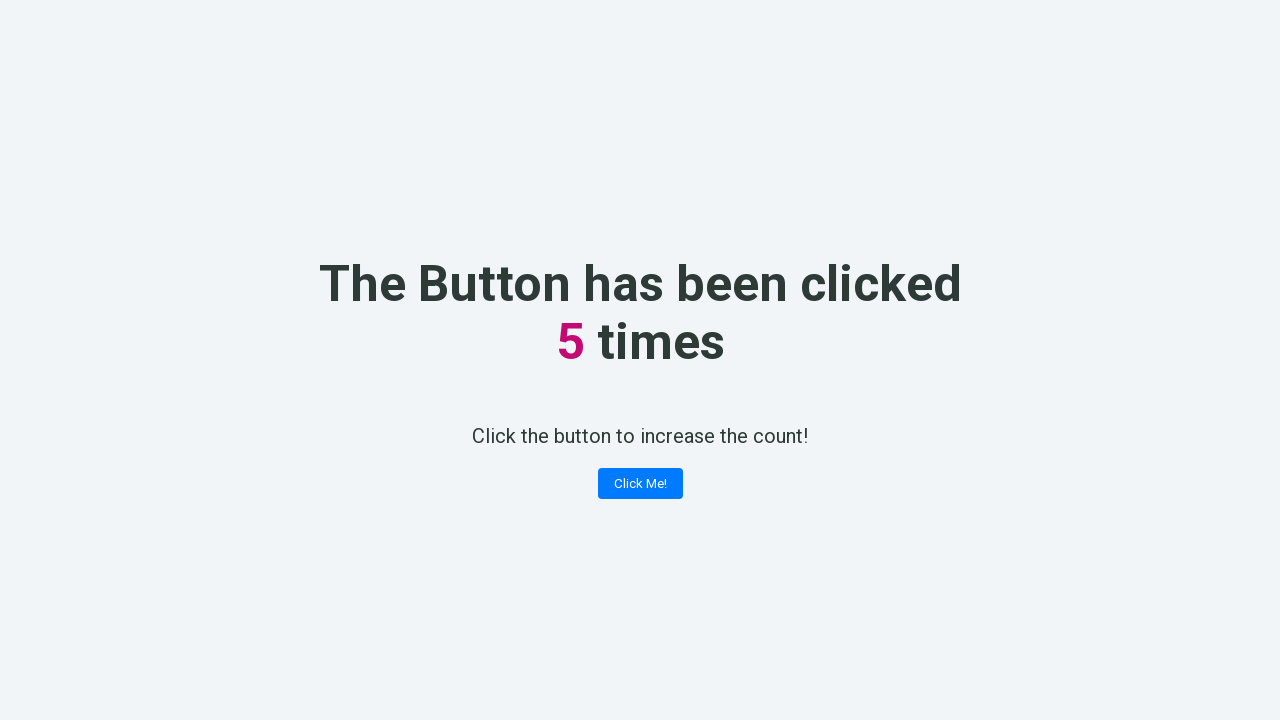

Located counter value element
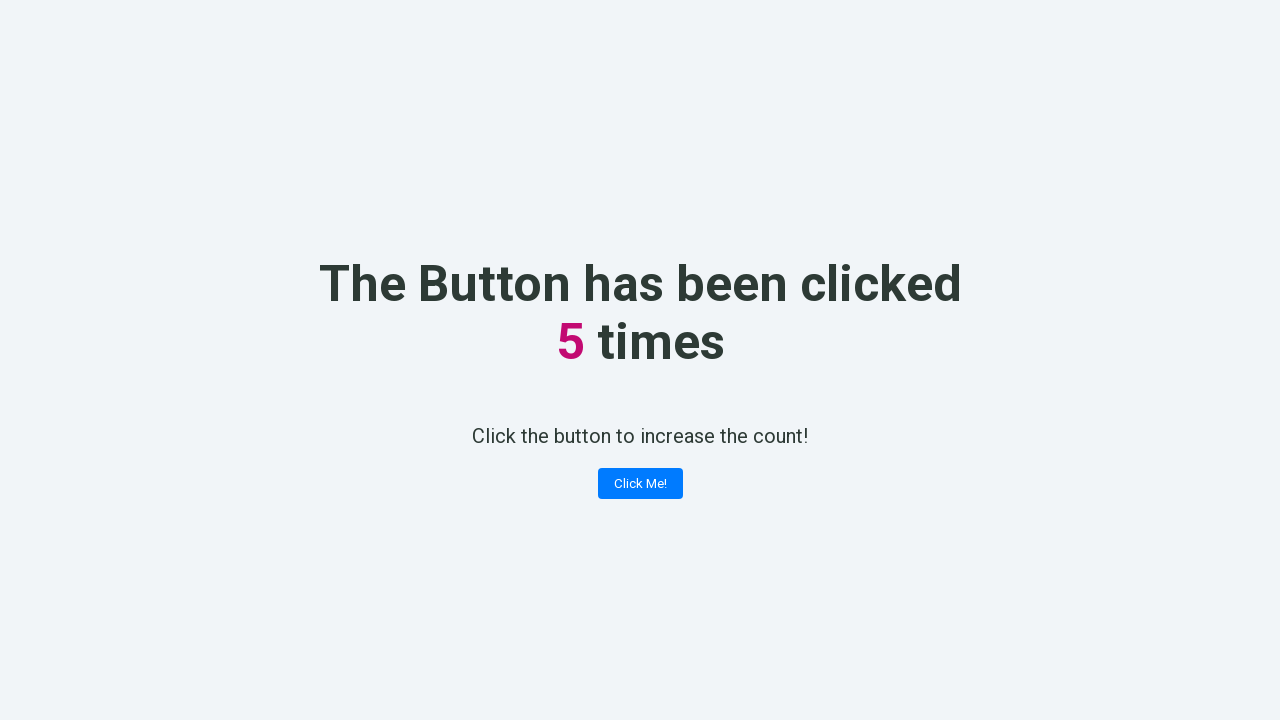

Verified counter displays correct value of 5
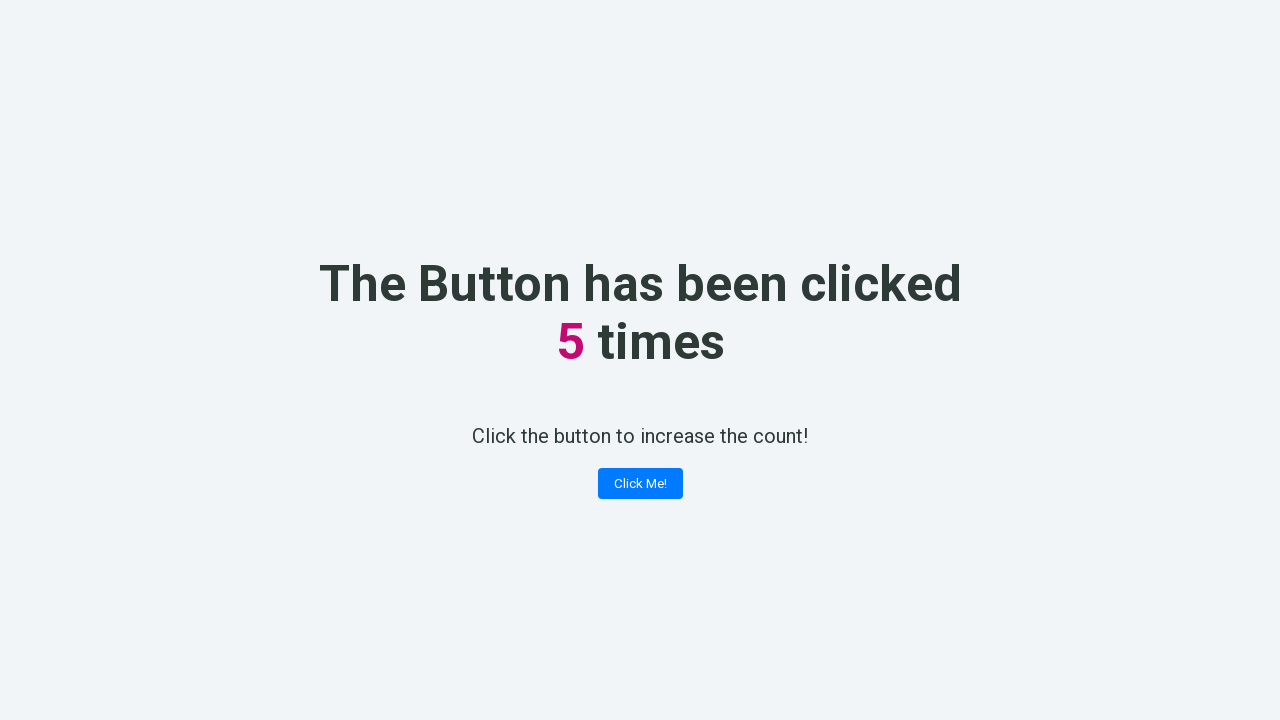

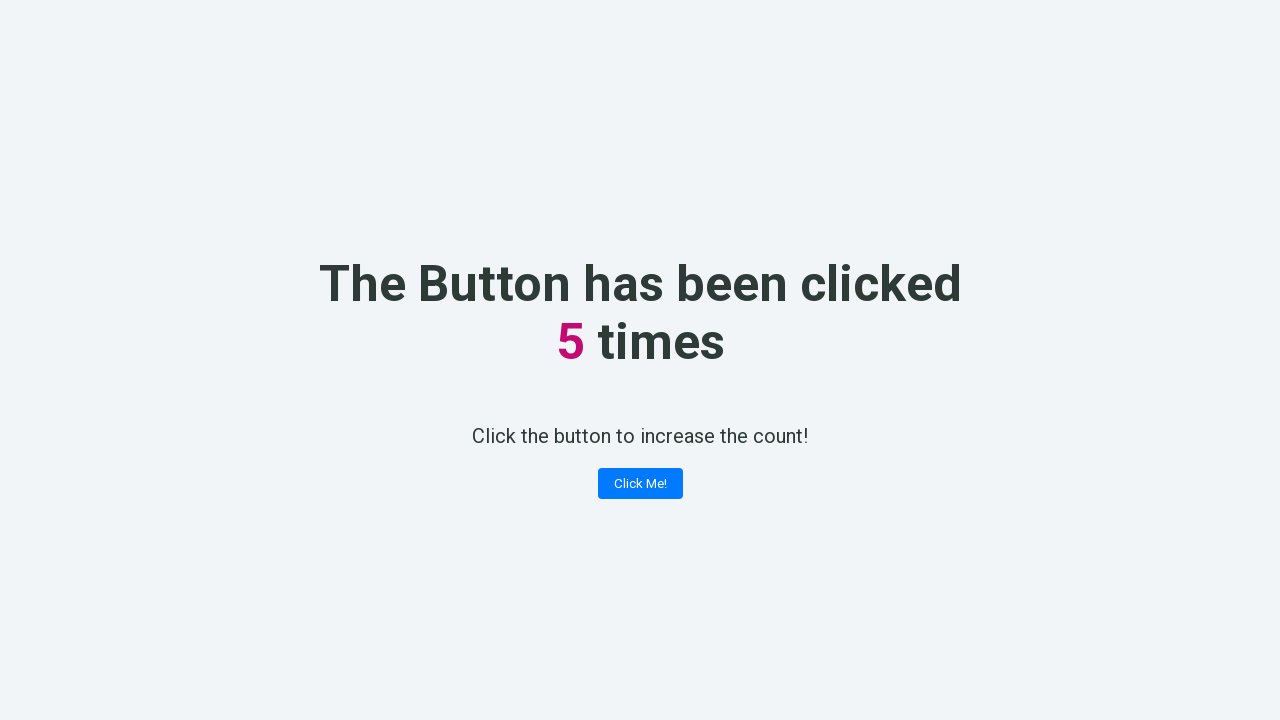